Tests that the About page loads successfully and contains the expected heading with "hakkımızda" text

Starting URL: https://egundem.com/hakkimizda

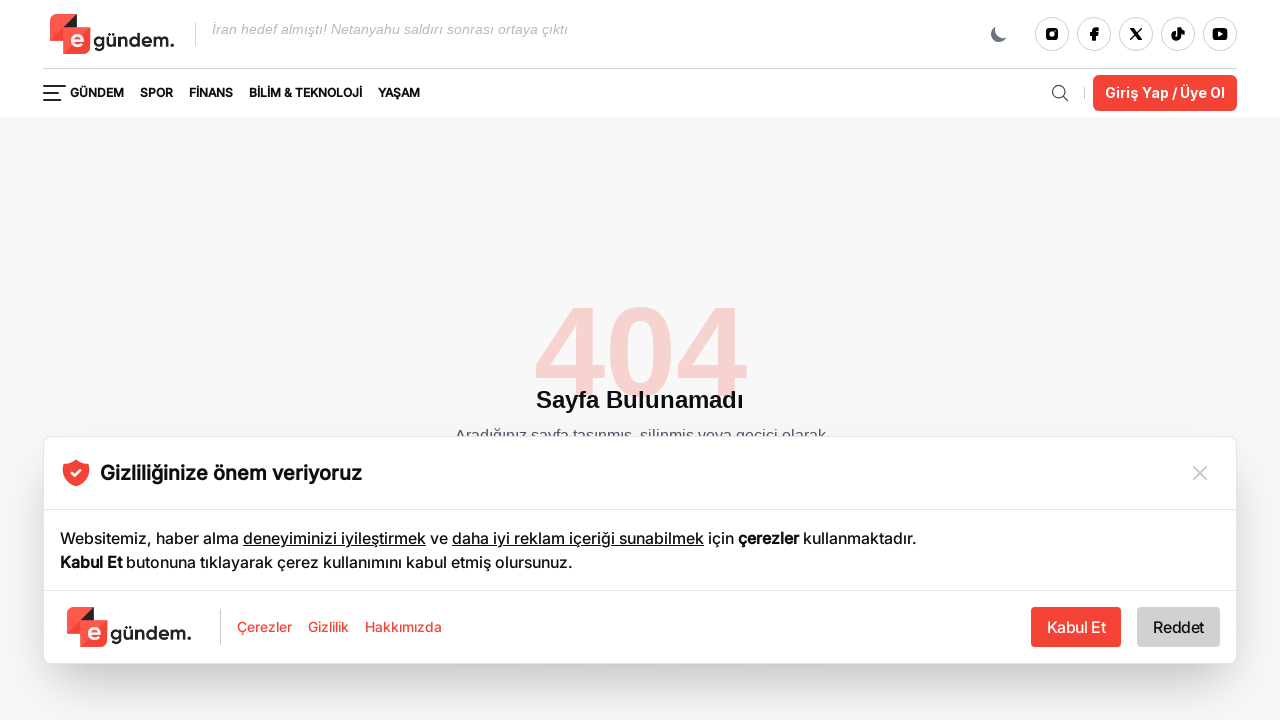

Page loaded and DOM content ready
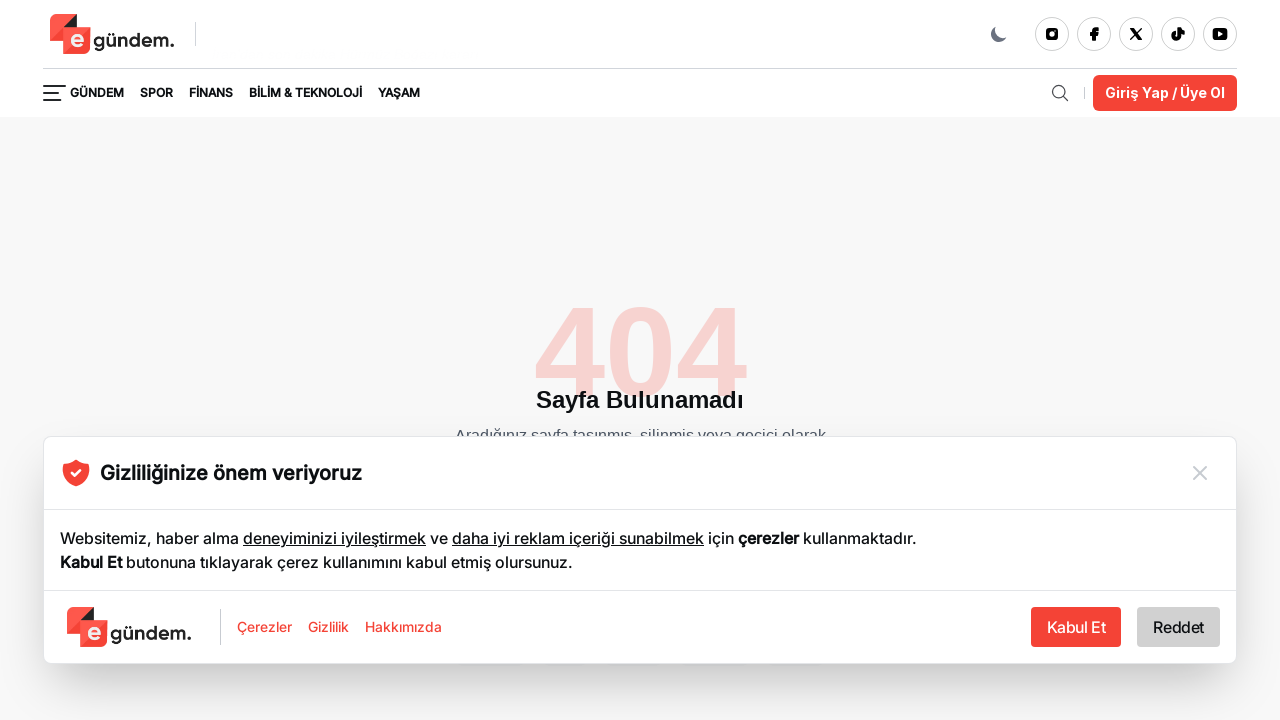

Heading (h1 or h2) is visible on the page
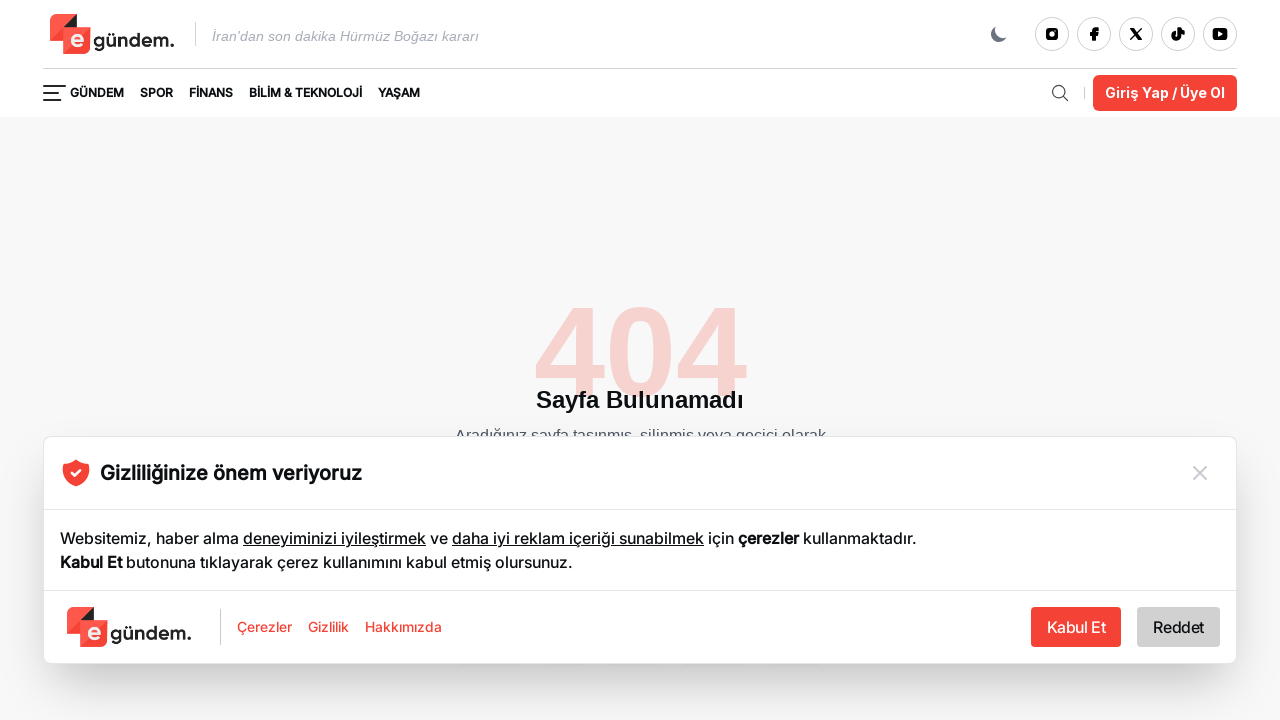

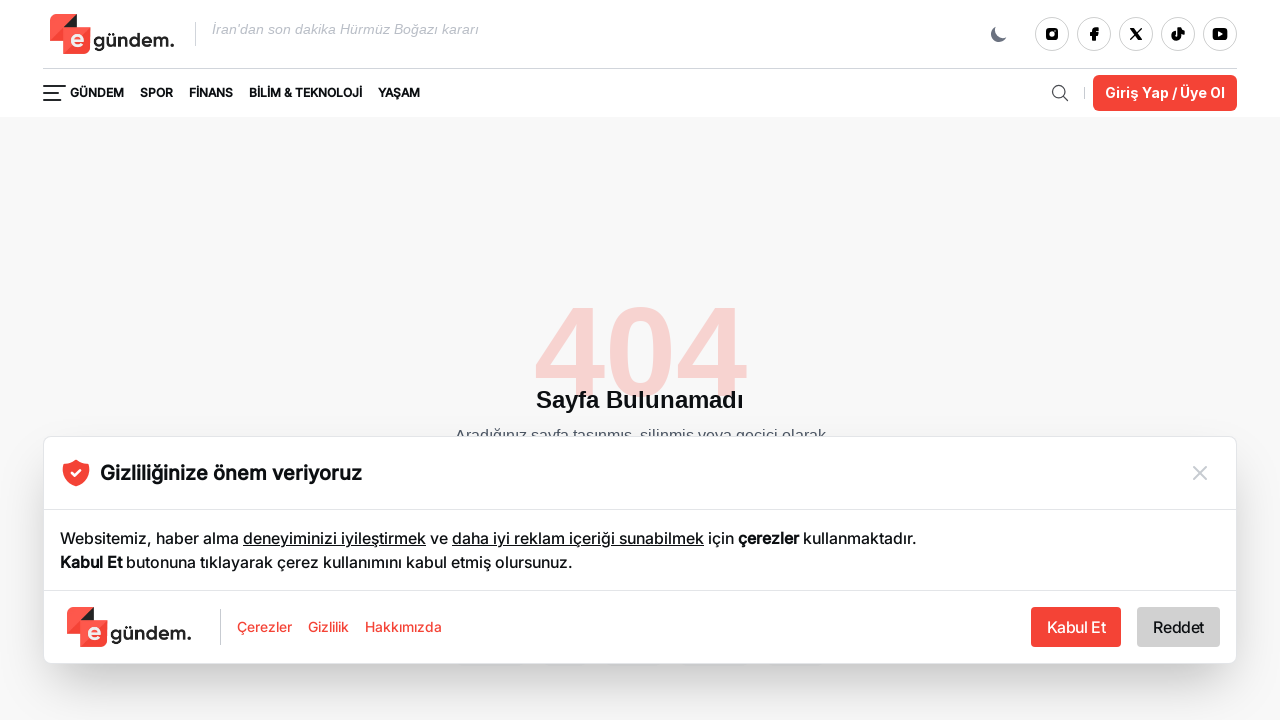